Tests JavaScript confirmation alert handling by clicking a button to trigger a confirmation dialog, accepting it, and verifying the result message displayed on the page.

Starting URL: http://the-internet.herokuapp.com/javascript_alerts

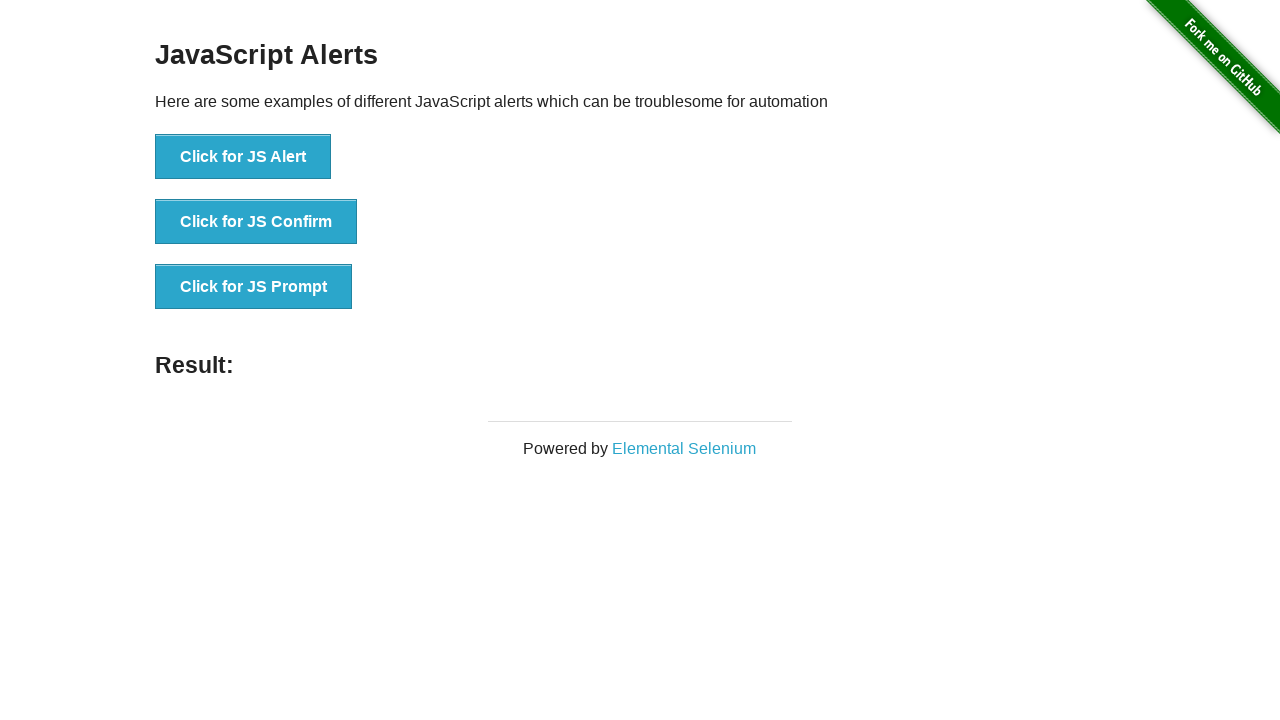

Clicked the second button to trigger JavaScript confirmation alert at (256, 222) on ul > li:nth-child(2) > button
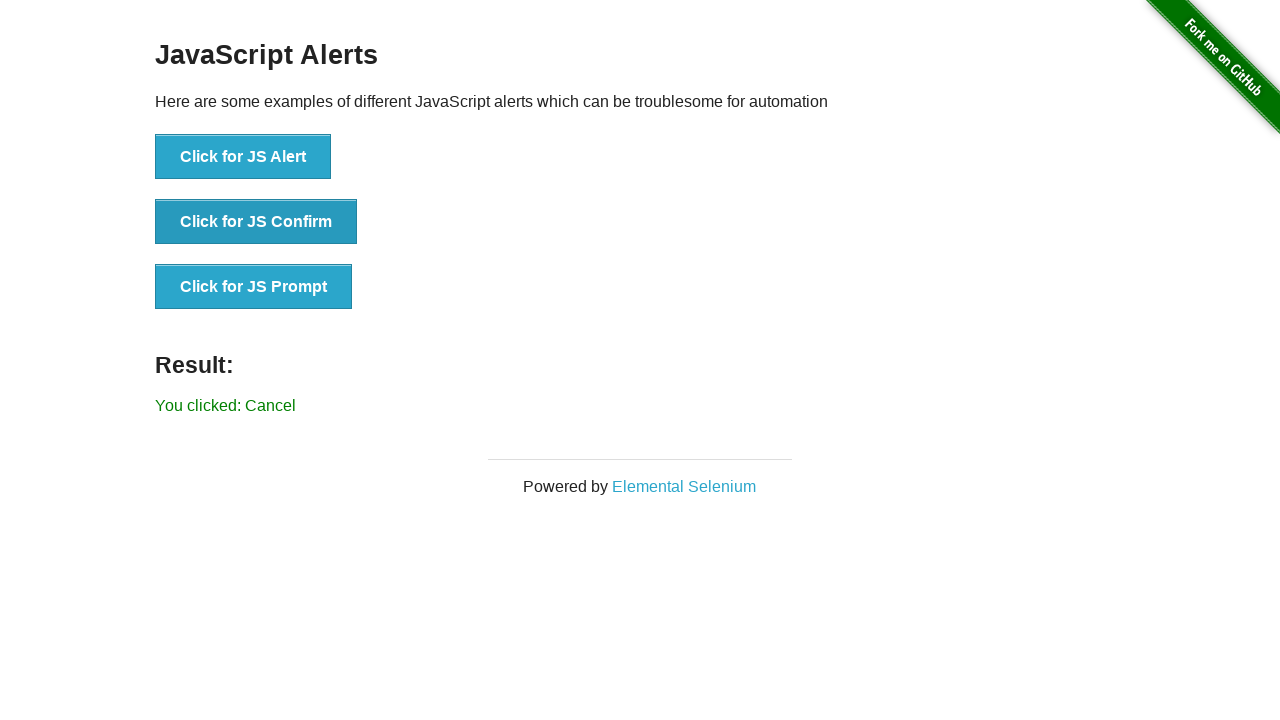

Set up dialog handler to accept confirmation dialogs
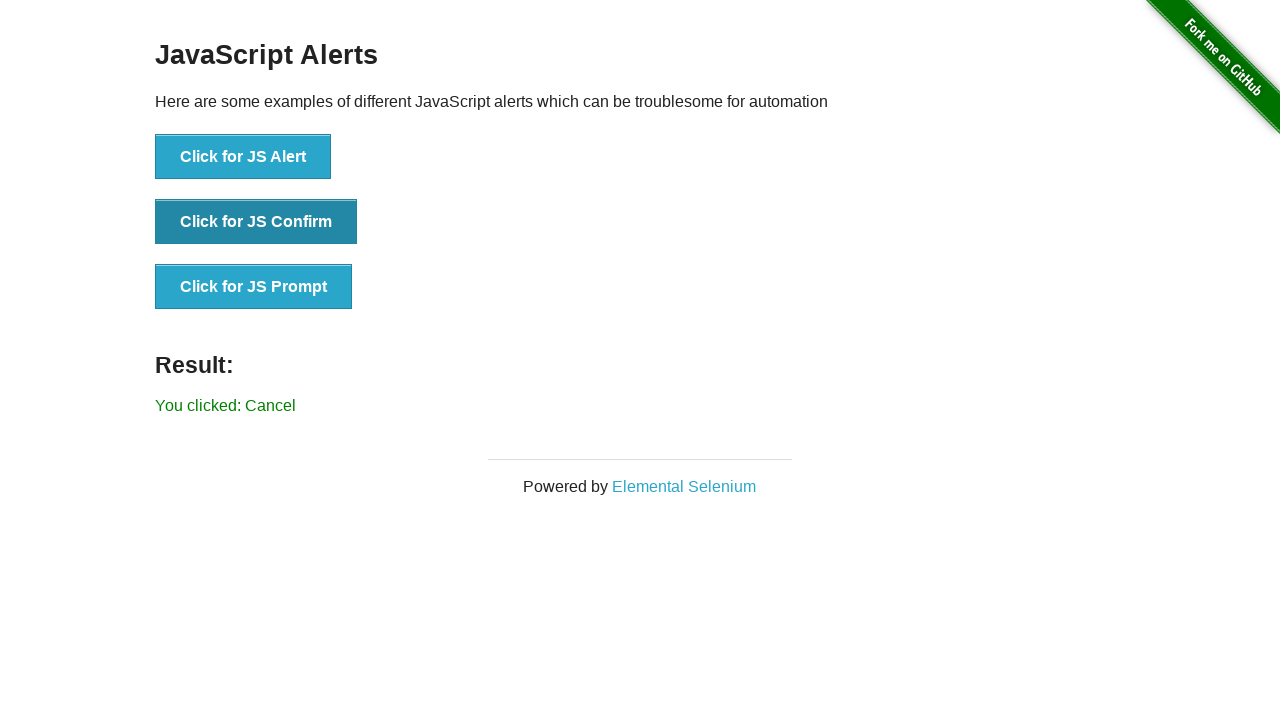

Clicked the second button again to trigger confirmation with handler active at (256, 222) on ul > li:nth-child(2) > button
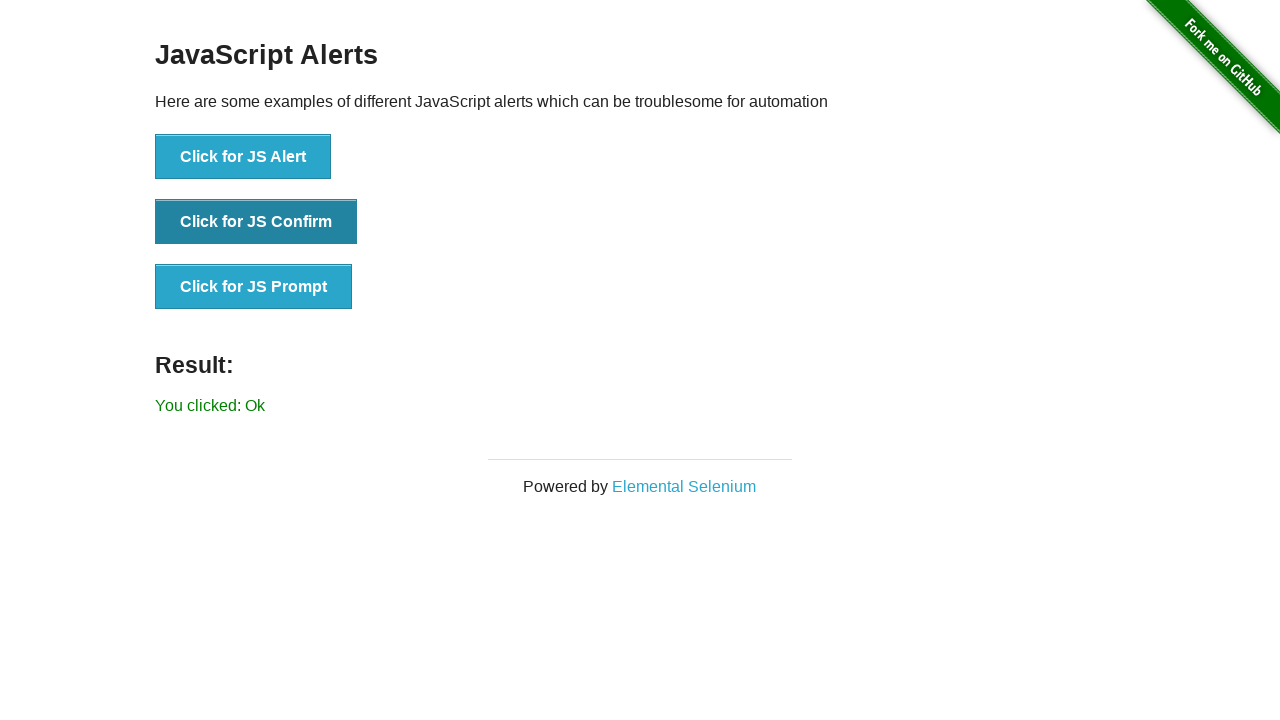

Waited for result message to appear on page
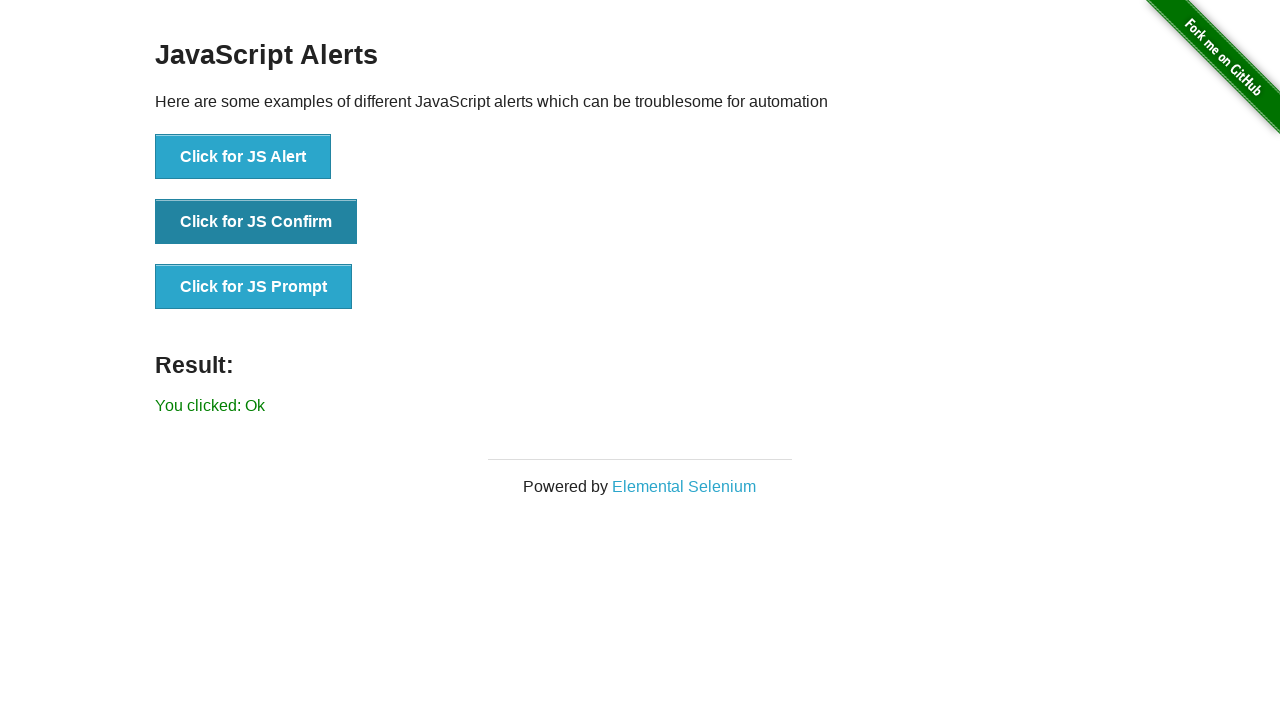

Retrieved result text content
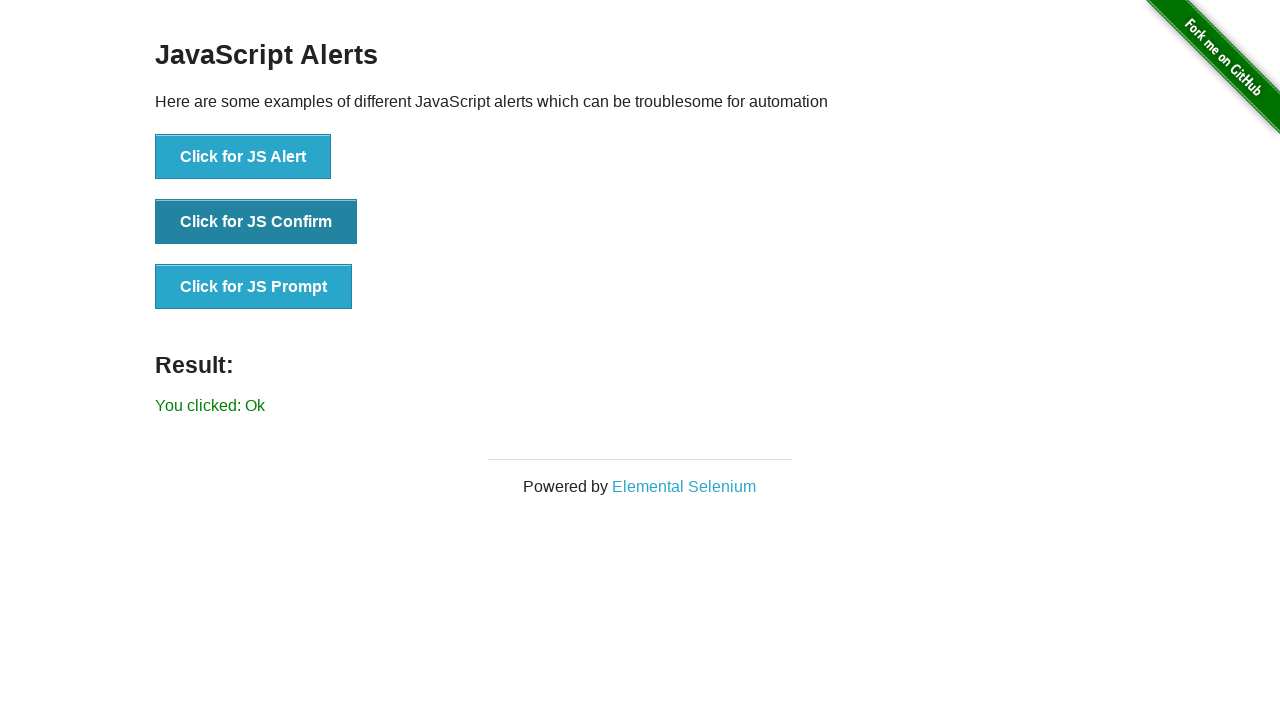

Verified result text equals 'You clicked: Ok'
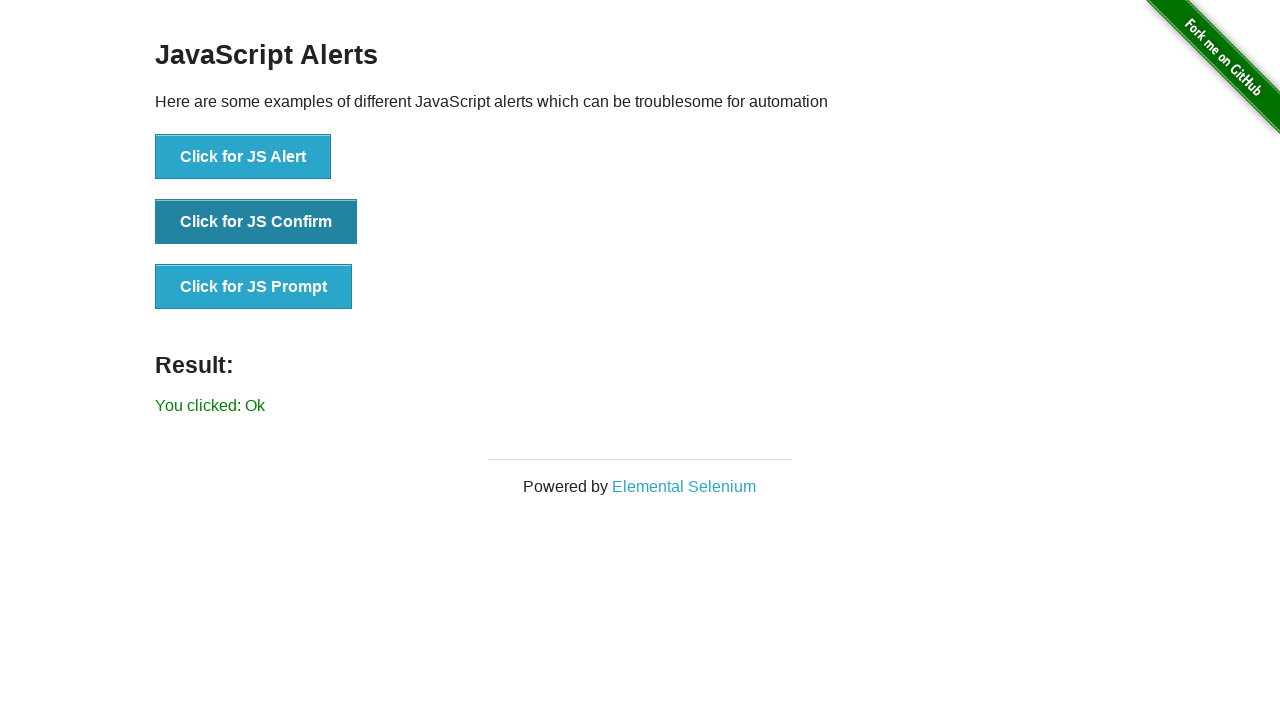

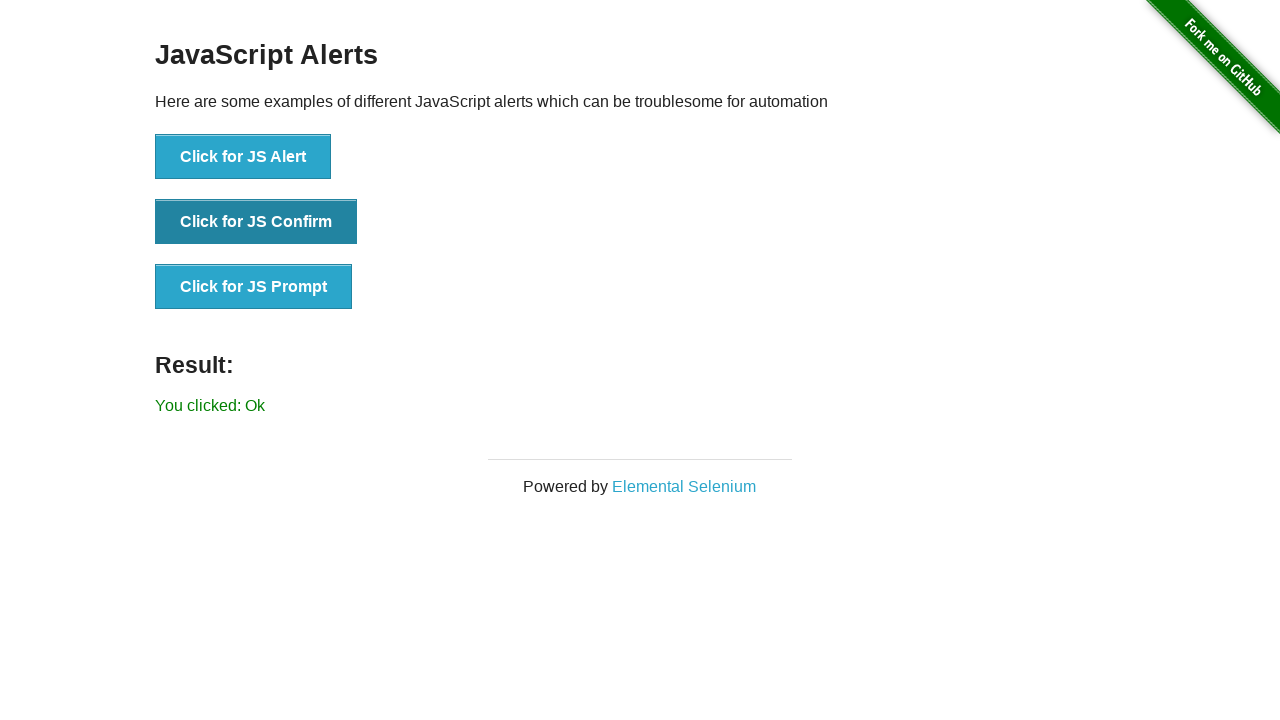